Tests browser window management by maximizing the window and then setting it to a specific size (800x700) on the Flipkart homepage.

Starting URL: https://www.flipkart.com/

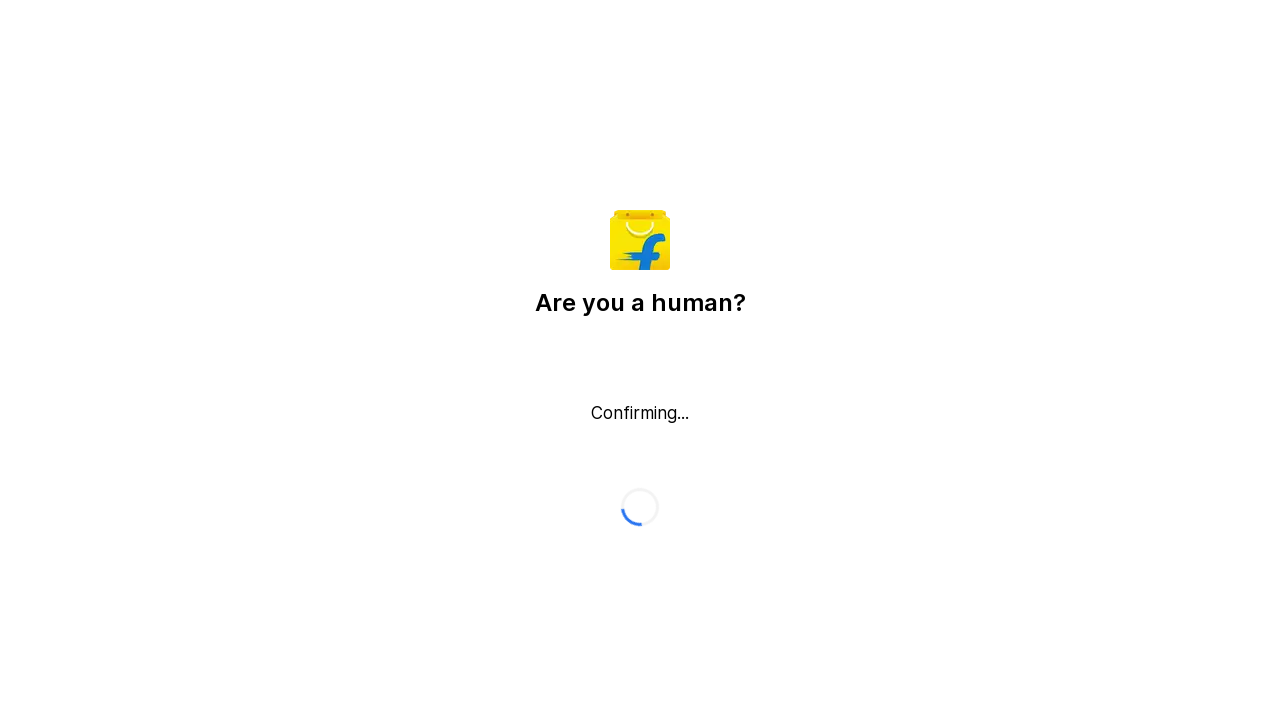

Maximized browser window to 1920x1080
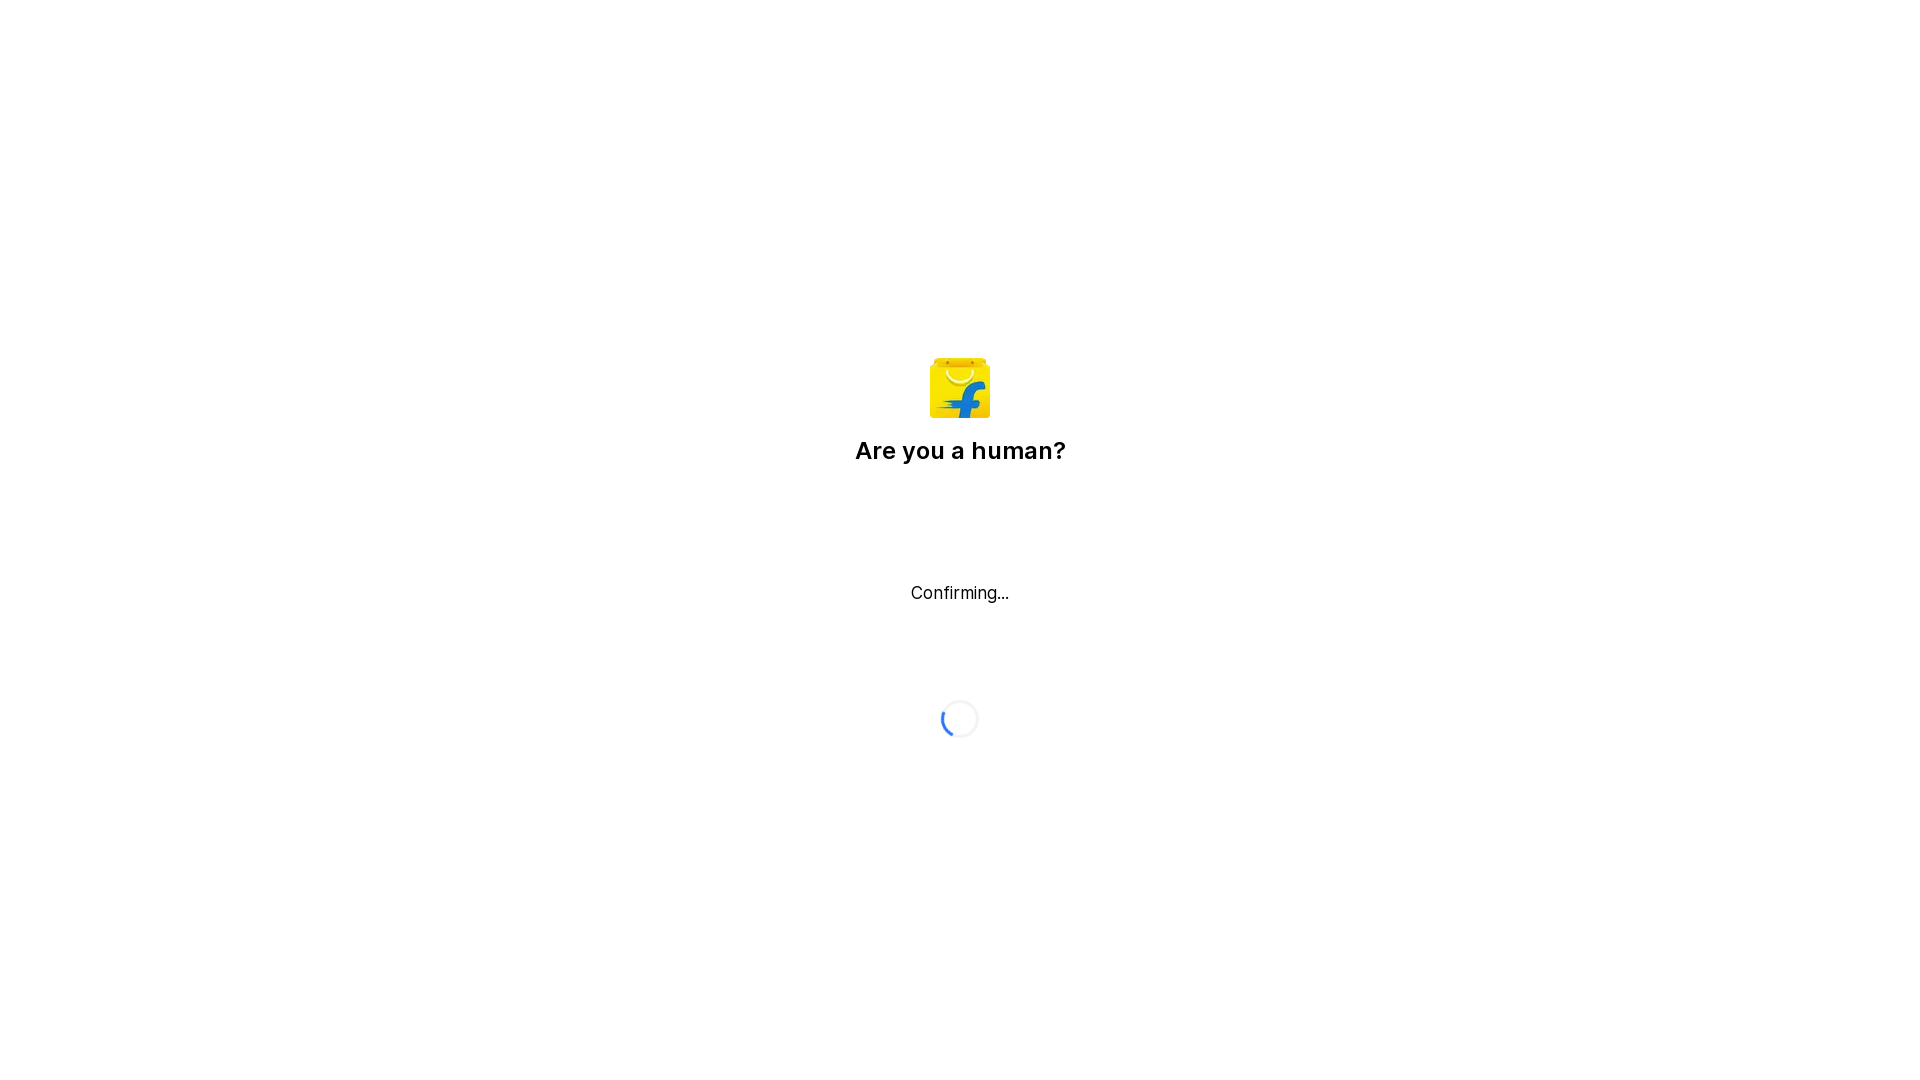

Set browser window to 800x700 dimensions
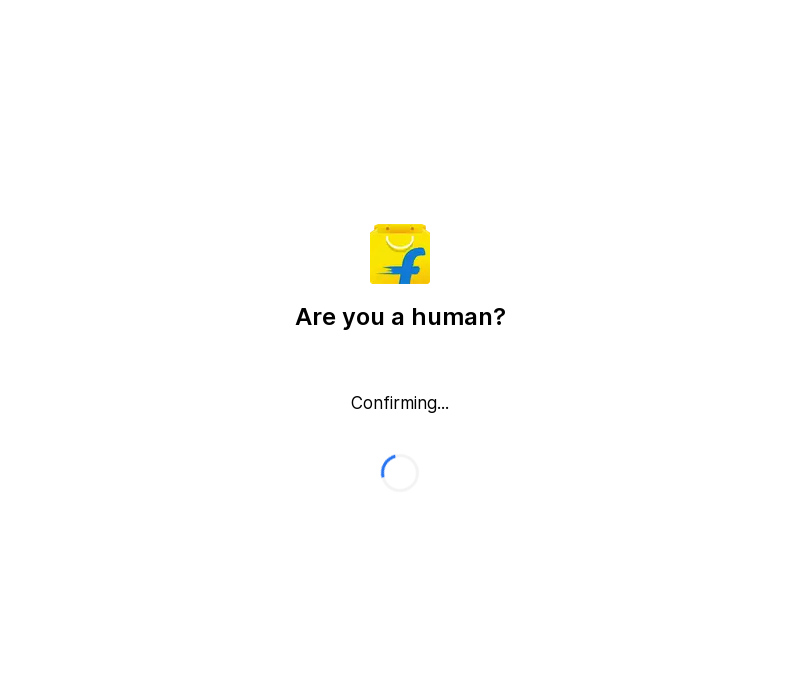

Flipkart homepage DOM content fully loaded
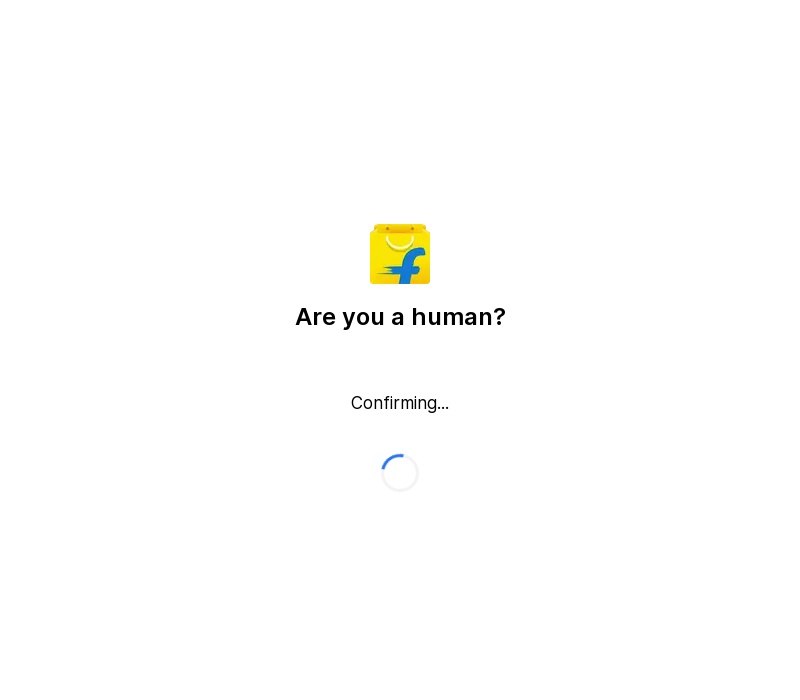

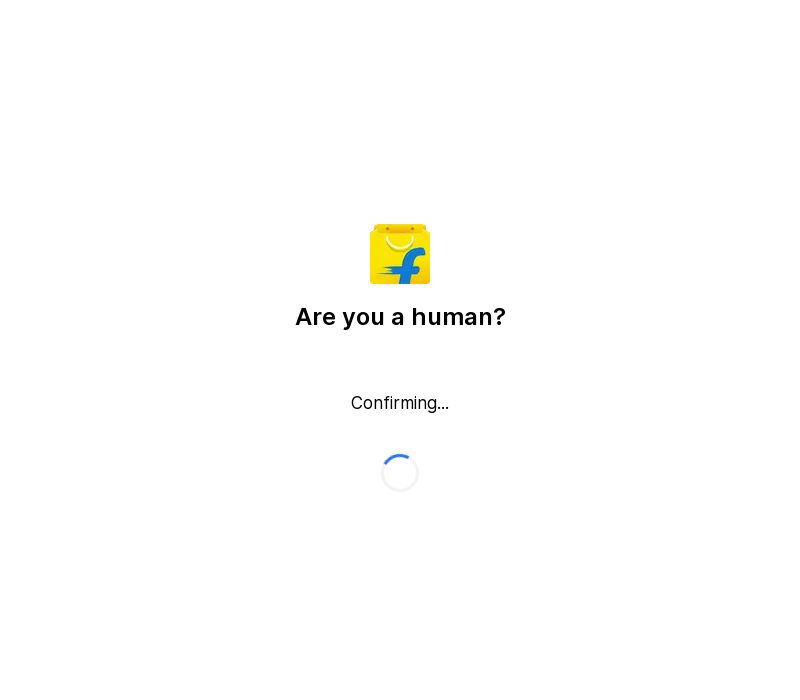